Navigates to Sarine viewer and clicks through multiple language options in the language selector

Starting URL: https://api.sarine.com/viewer/v1/1UH9WF1D3B/KELAJWM5O2

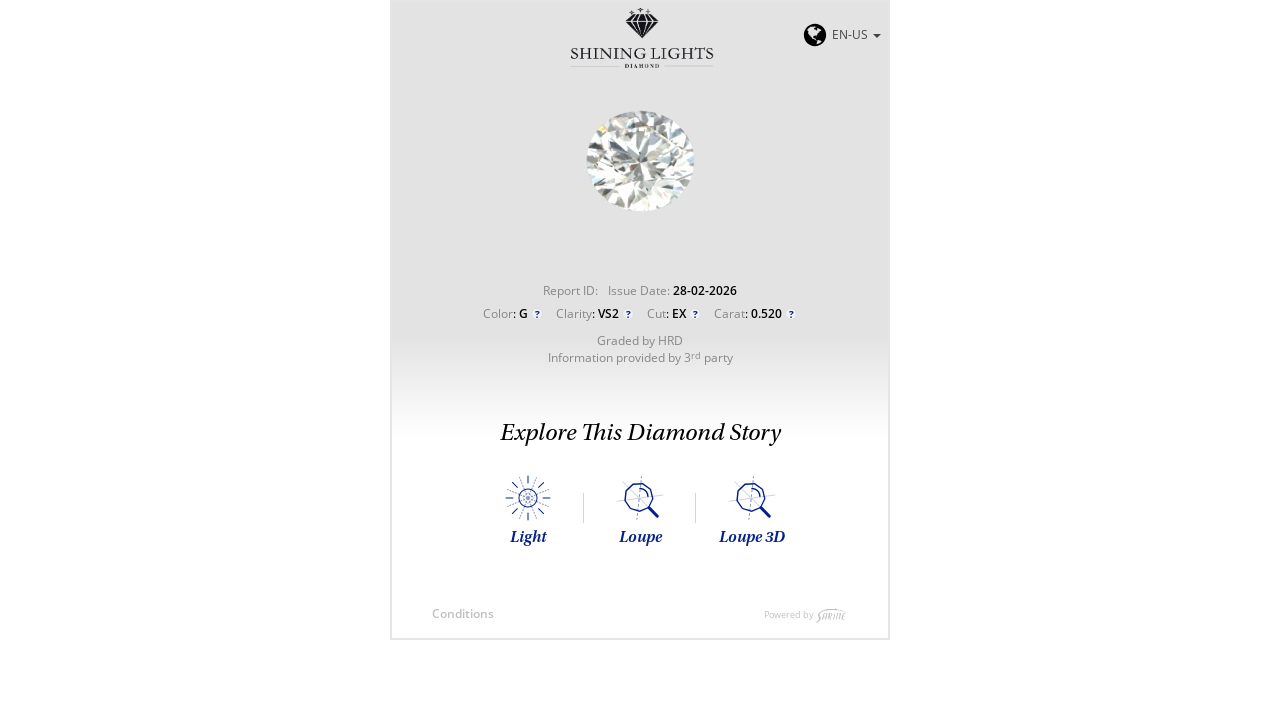

Language button selector appeared
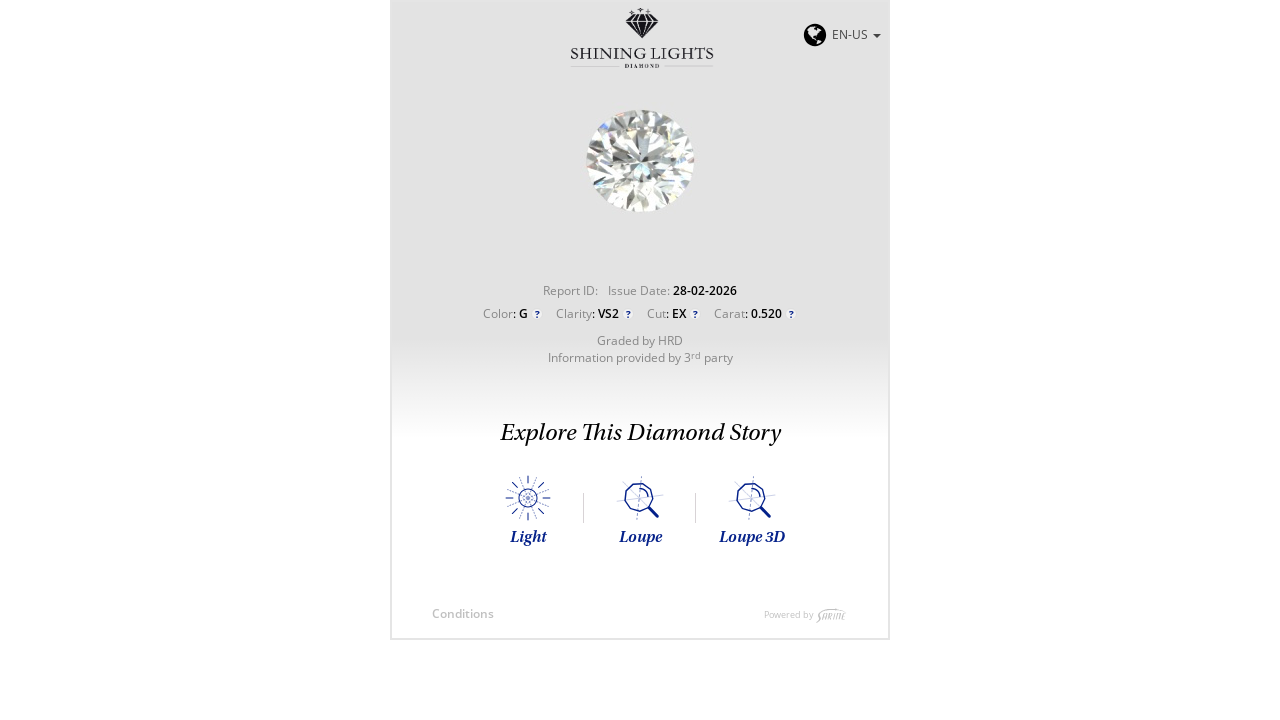

Clicked language button to open language selector at (877, 36) on div#languageBar b
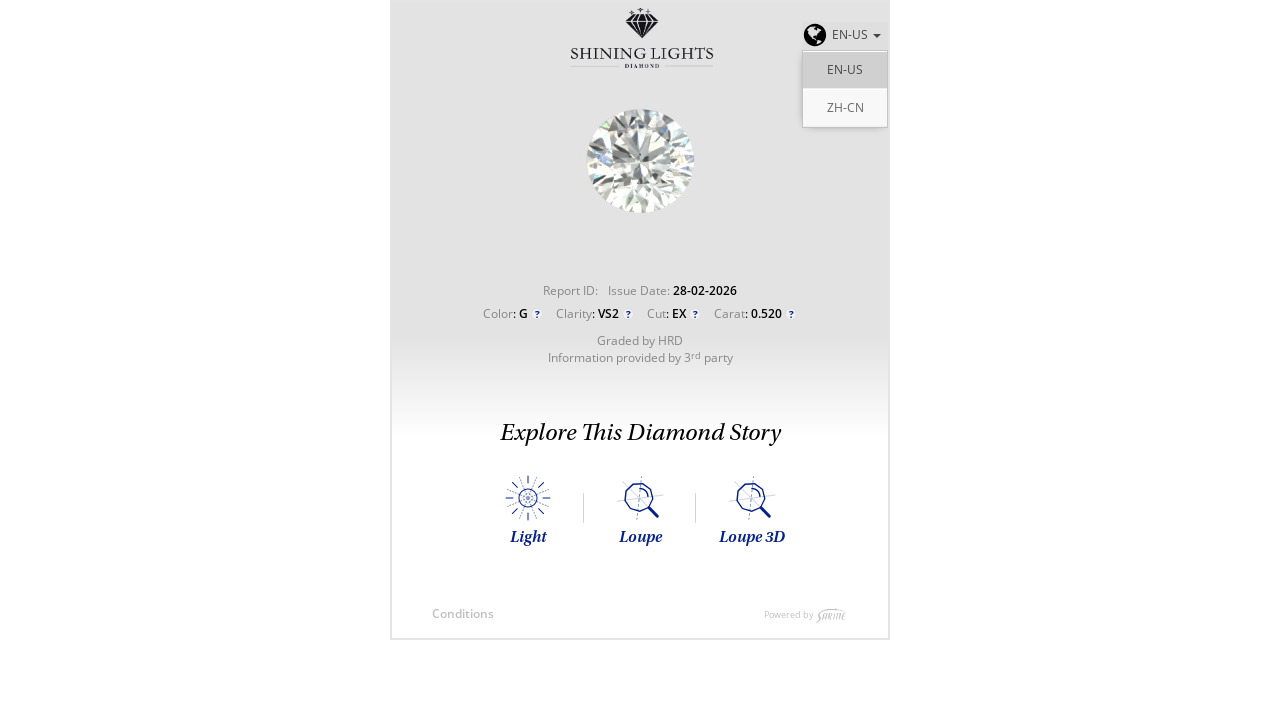

Counted 2 language options available
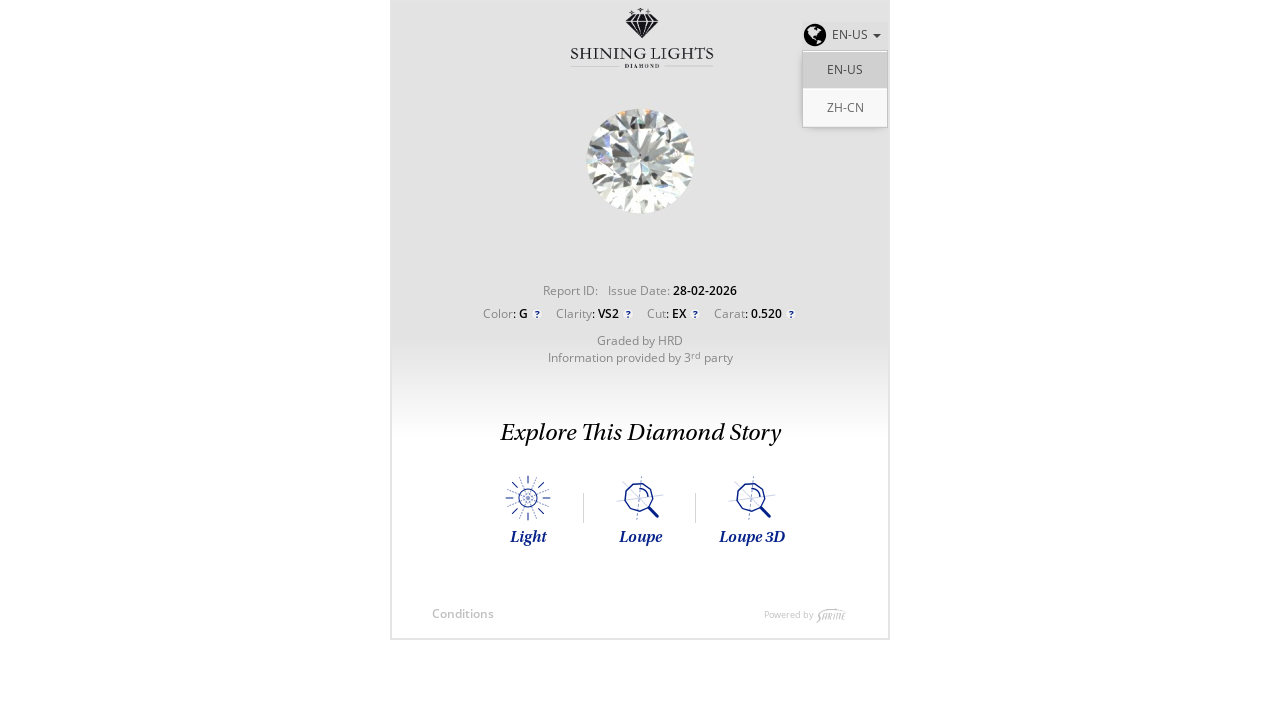

Clicked language option at index 0 at (845, 70) on div.selectric-items li[data-index='0']
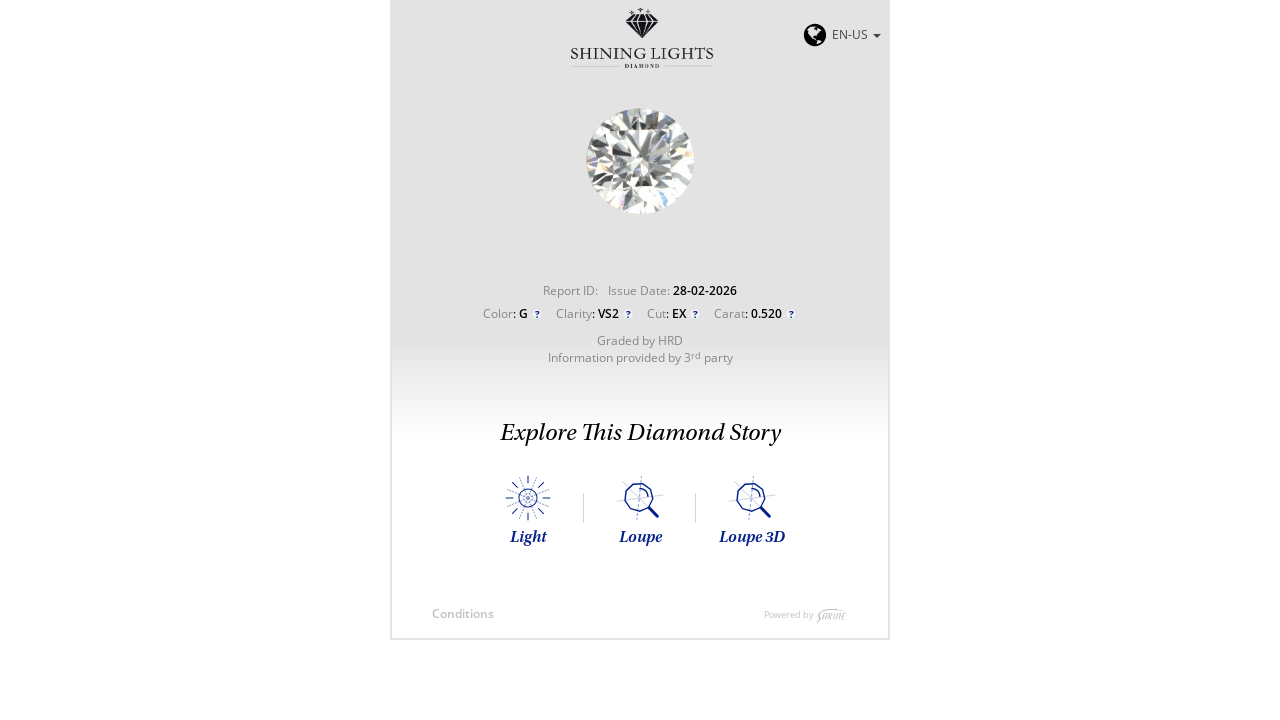

Viewer loaded after selecting language option 0
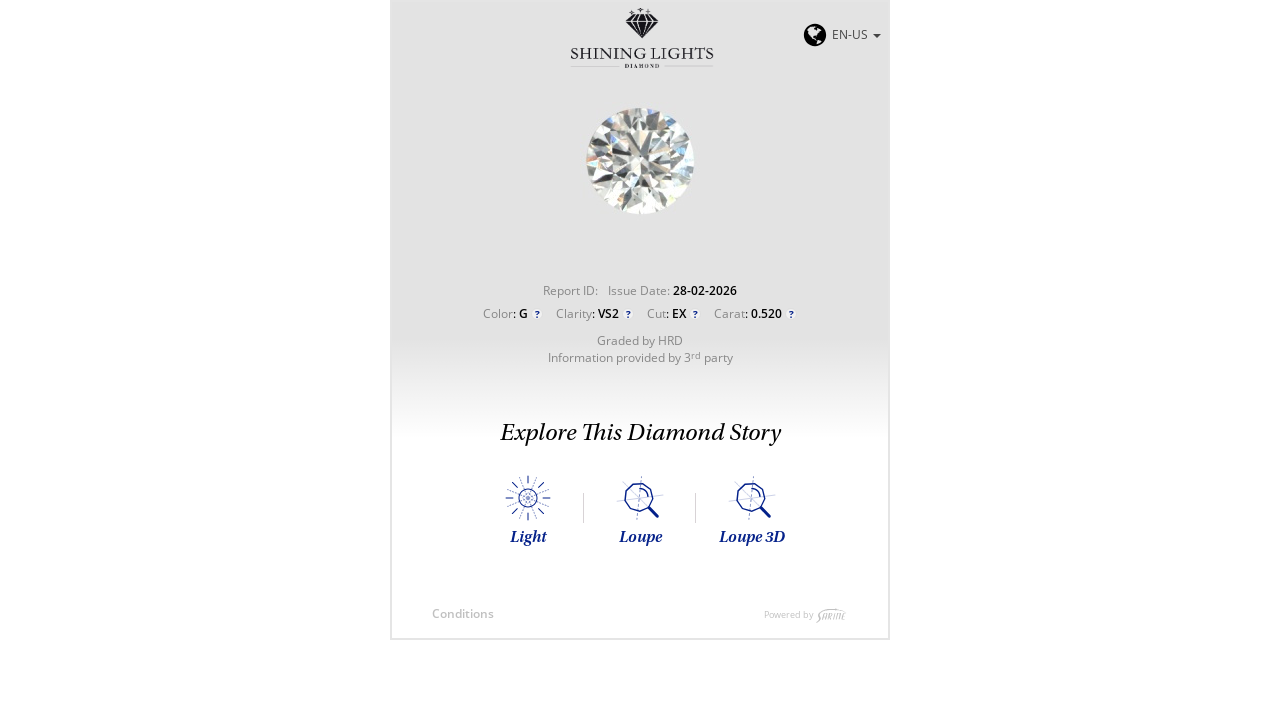

Reopened language selector menu at (877, 36) on div#languageBar b
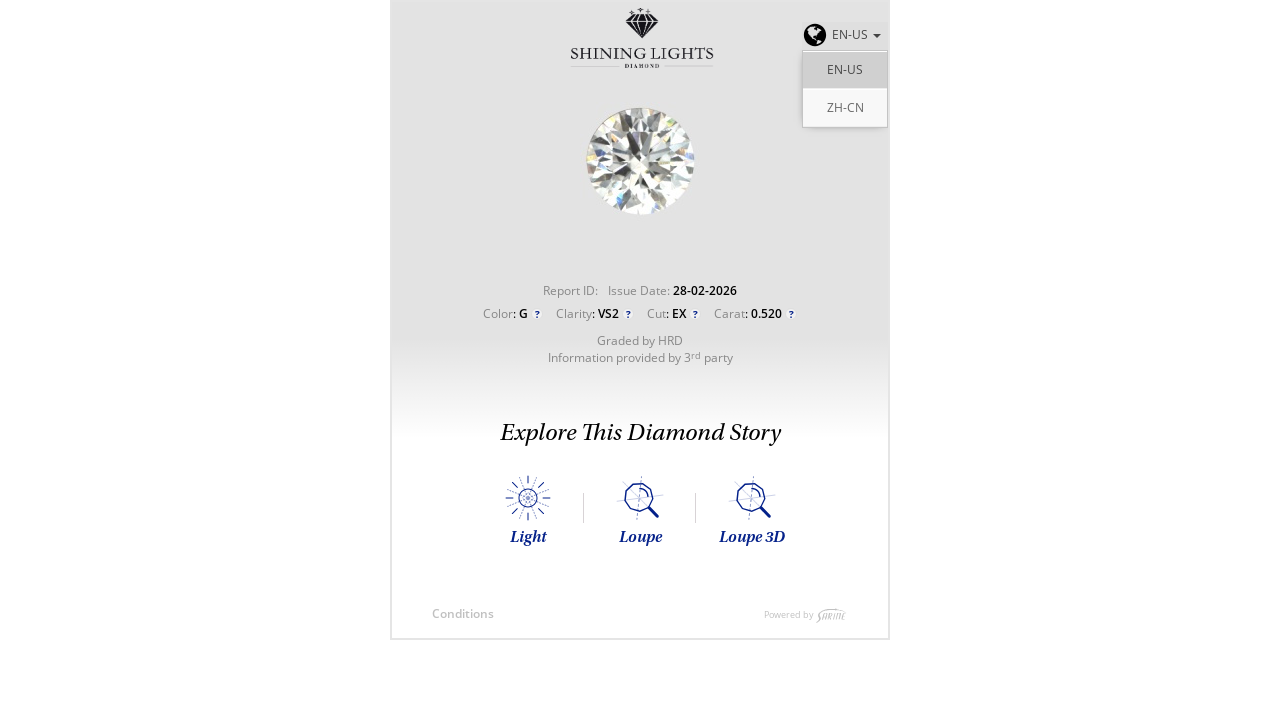

Clicked language option at index 1 at (845, 108) on div.selectric-items li[data-index='1']
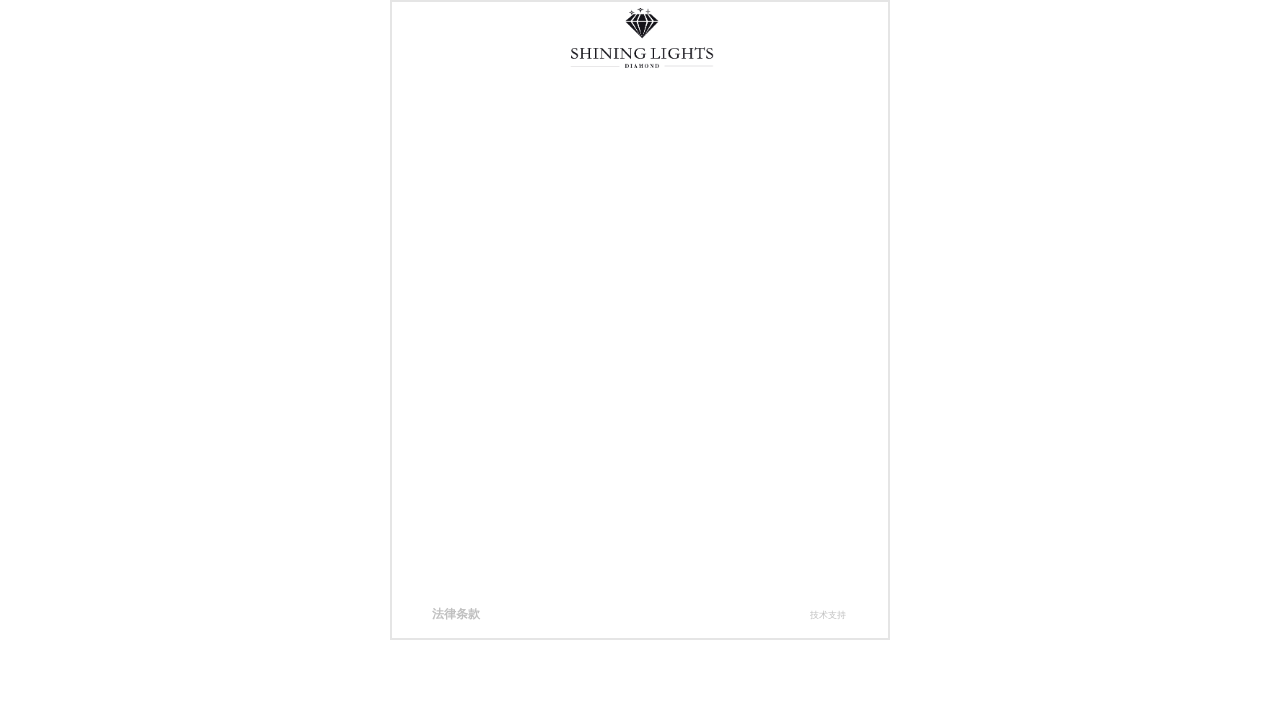

Viewer loaded after selecting language option 1
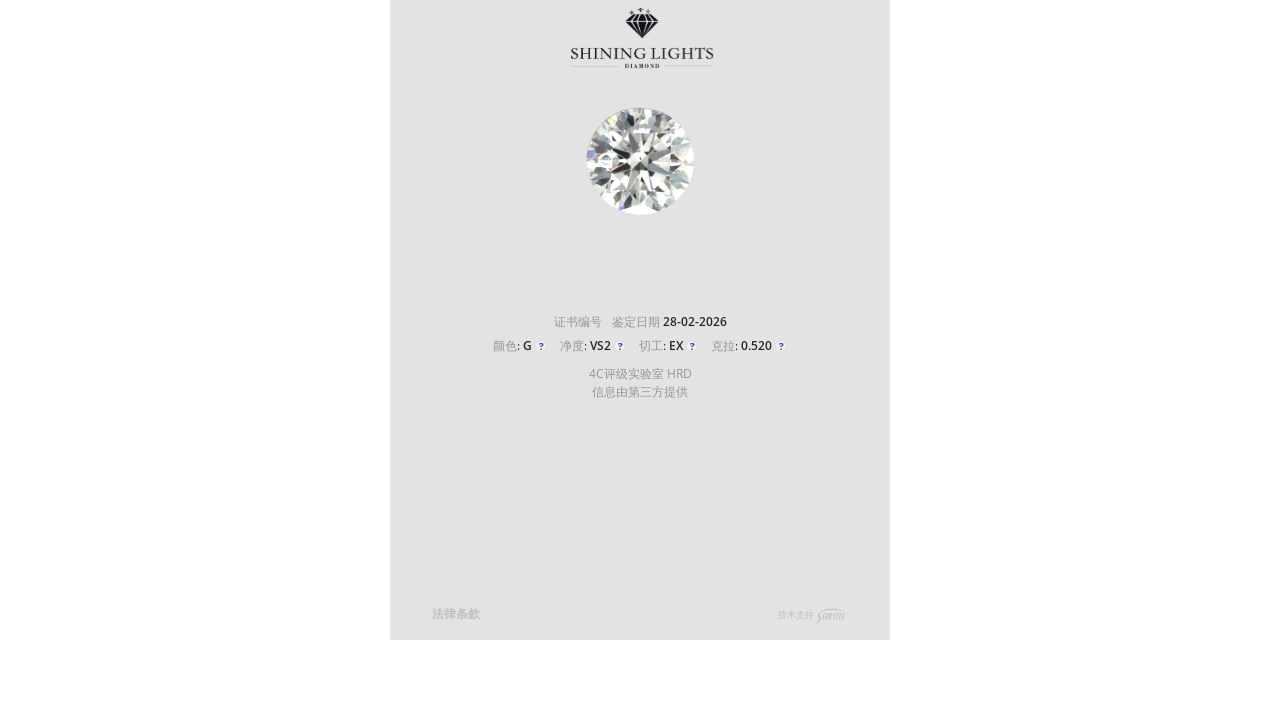

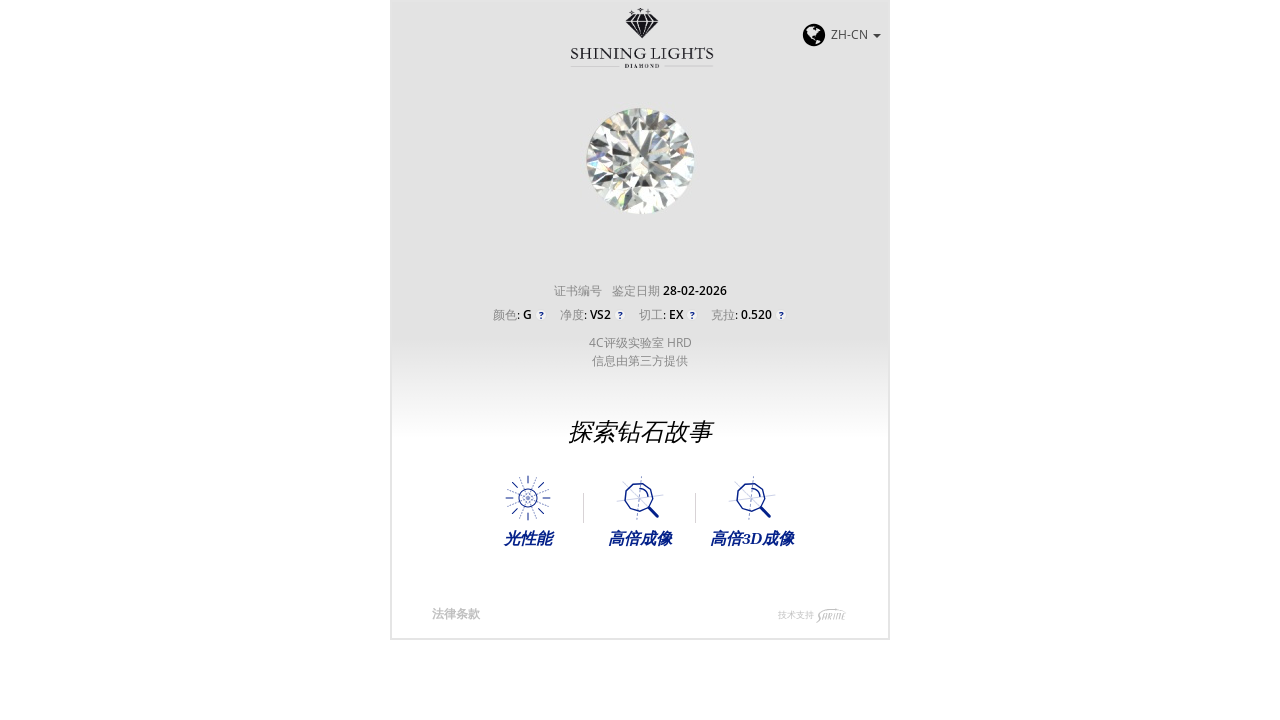